Tests radio button functionality by checking which radio button is selected by default and then clicking on an age group radio button if not already selected

Starting URL: https://leafground.com/radio.xhtml

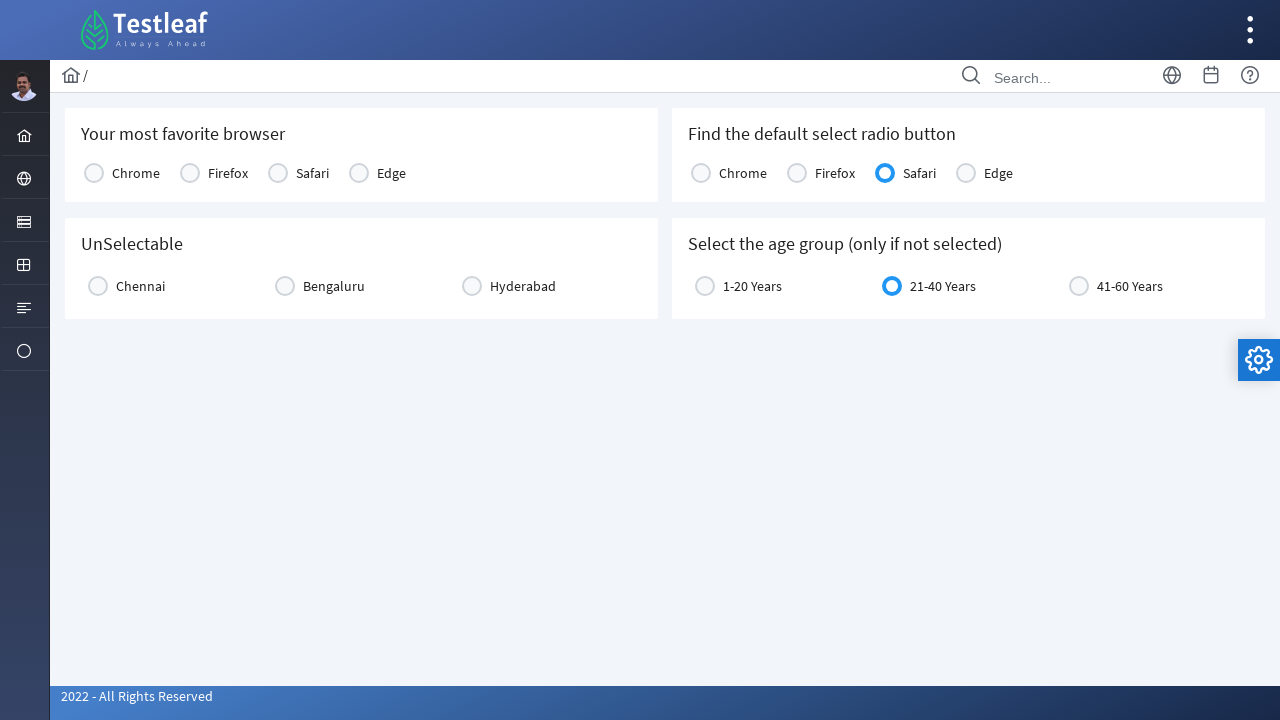

Checked if Chrome radio button is selected by default
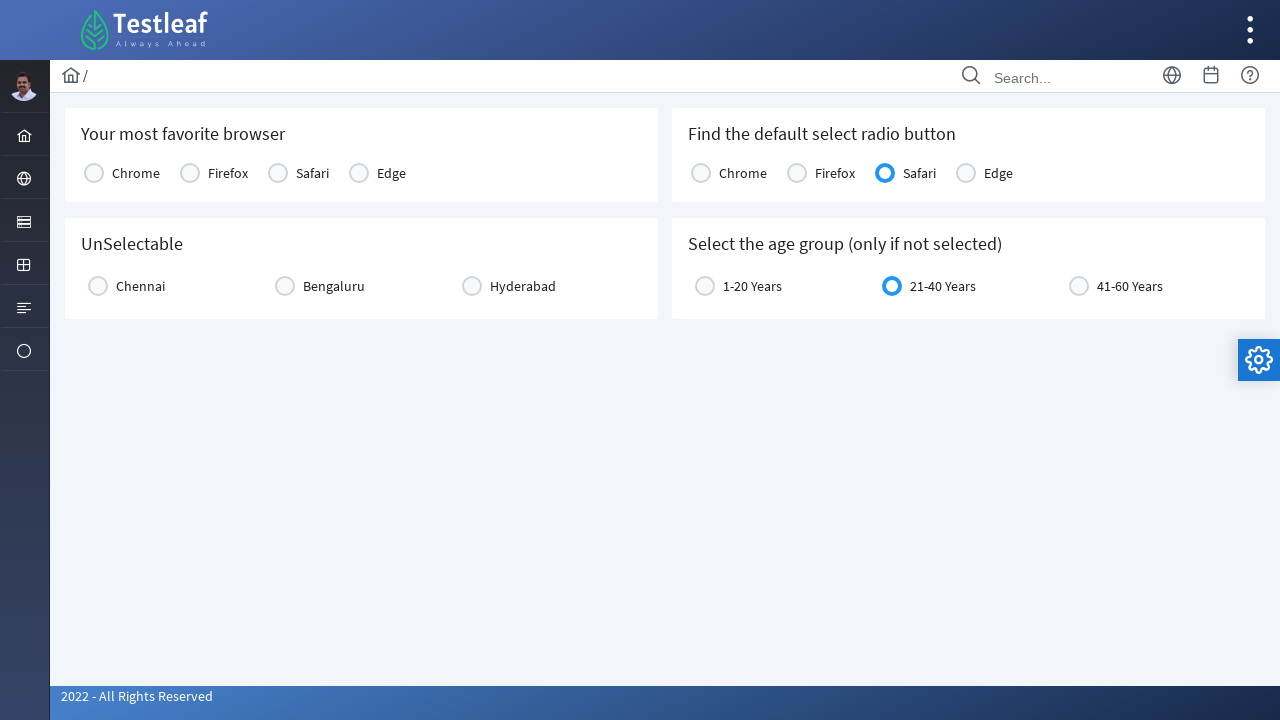

Checked if Firefox radio button is selected by default
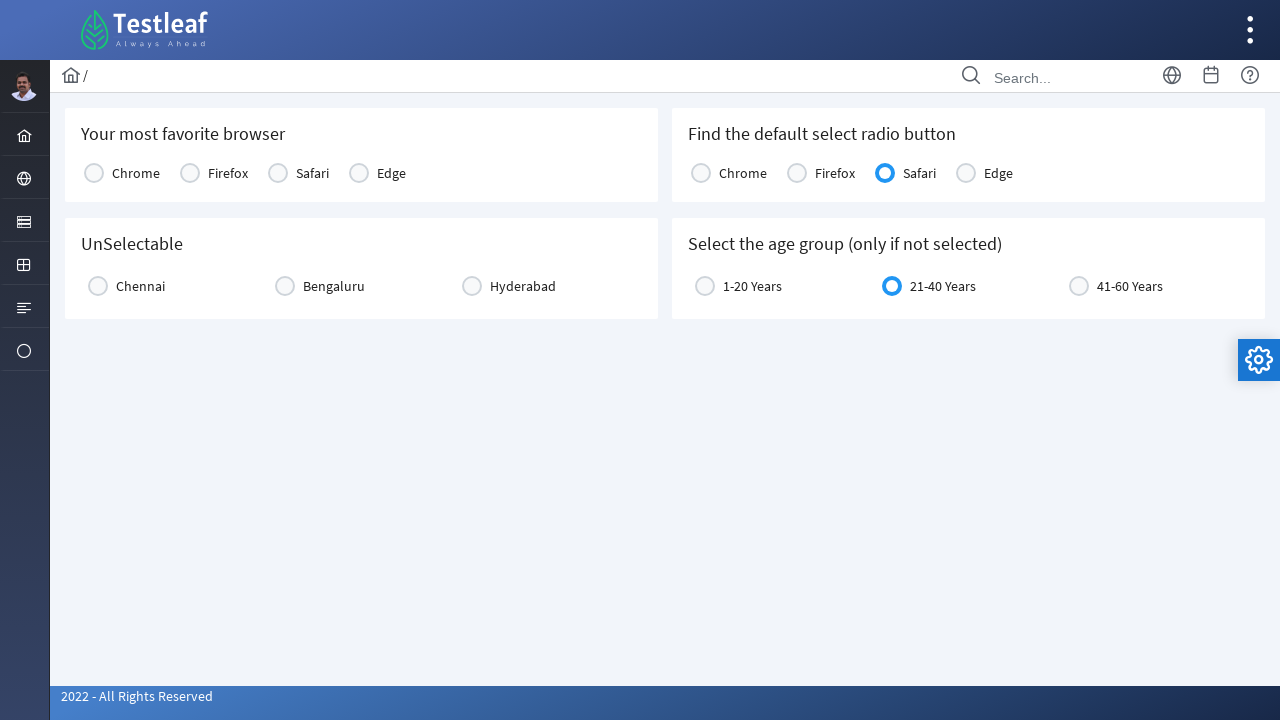

Checked if Safari radio button is selected by default
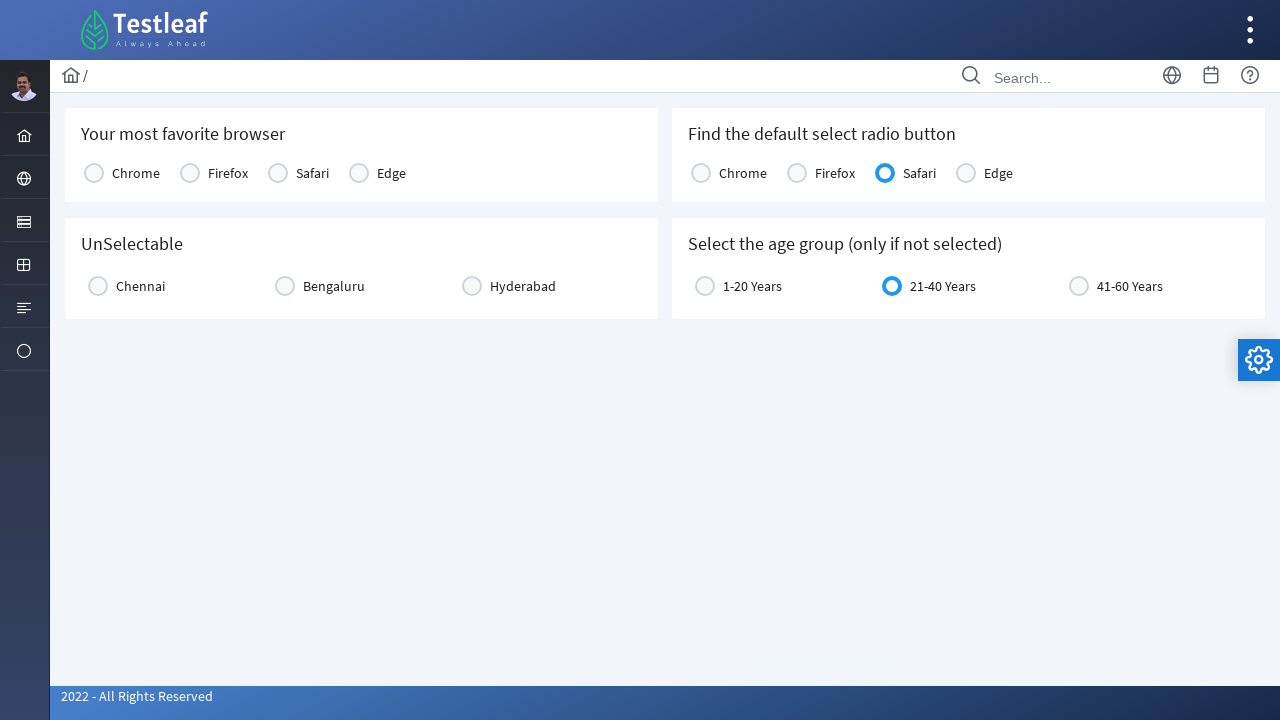

Checked if Edge radio button is selected by default
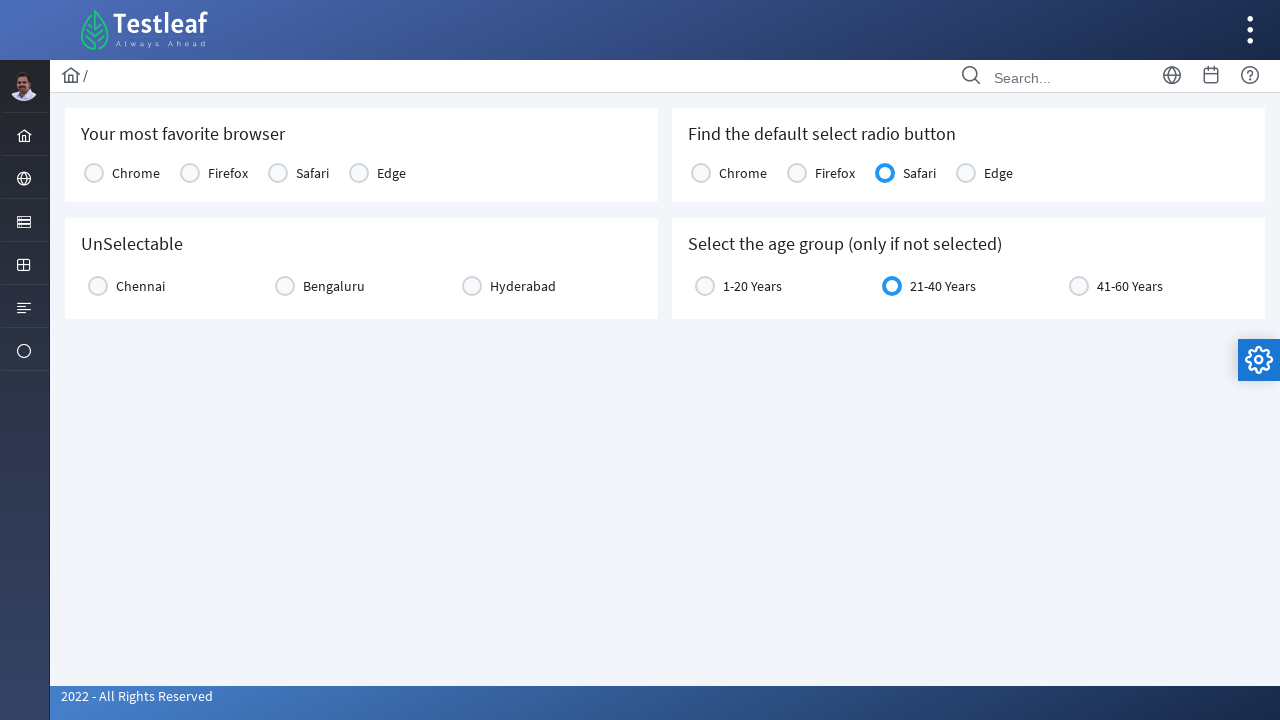

Retrieved label text for Safari radio button (default selected)
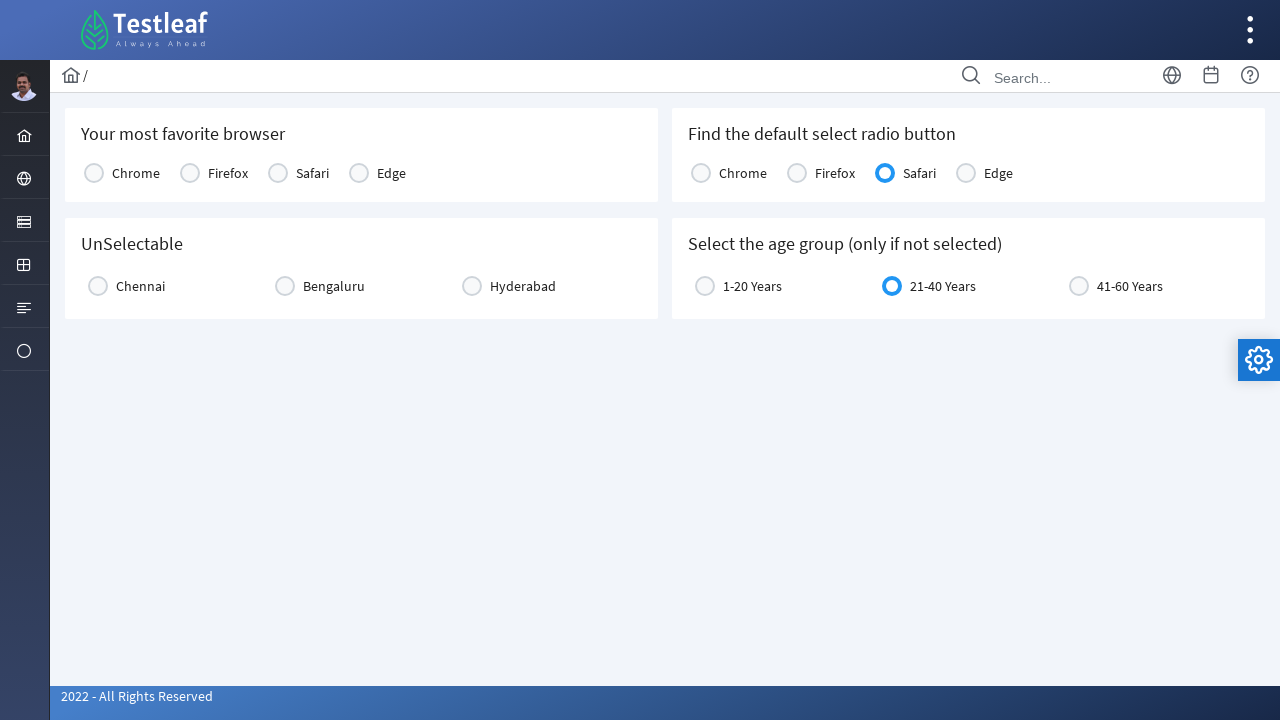

Checked if age group radio button is already selected
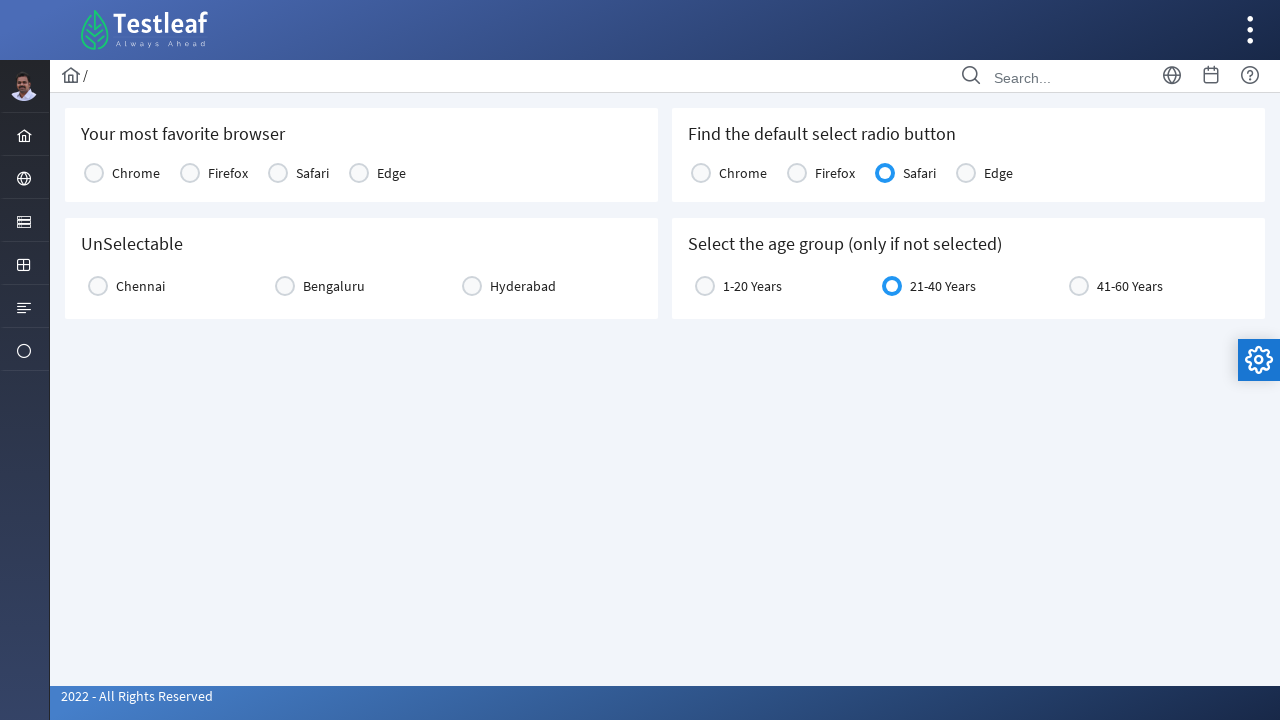

Clicked on age group radio button label to select it at (752, 286) on label[for='j_idt87:age:0']
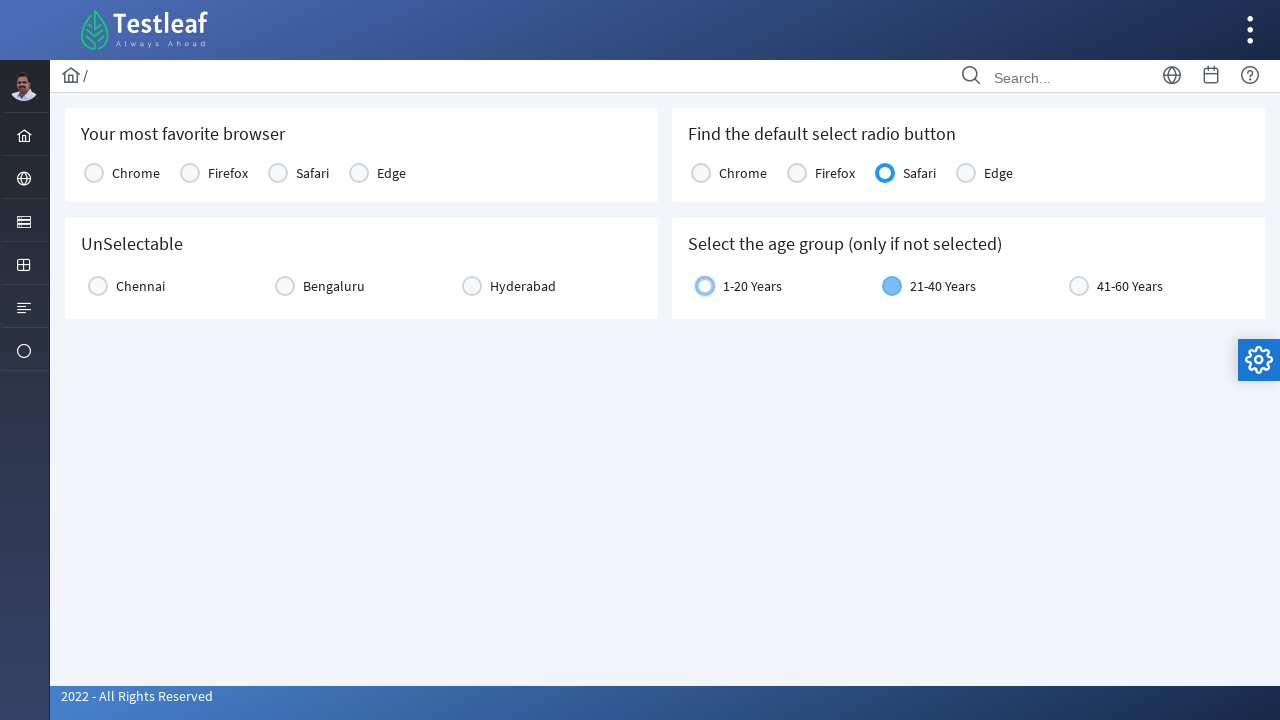

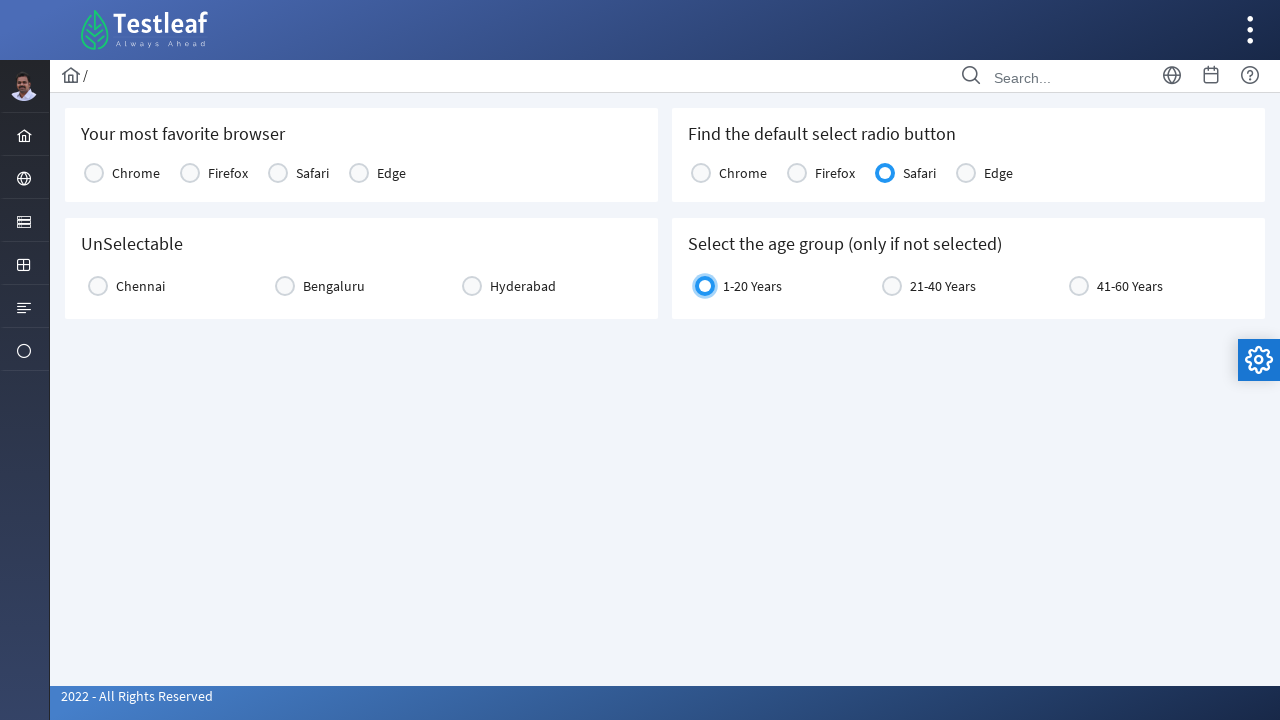